Tests a text box form by filling in name, email, current address, and permanent address fields, then submitting the form.

Starting URL: https://demoqa.com/text-box

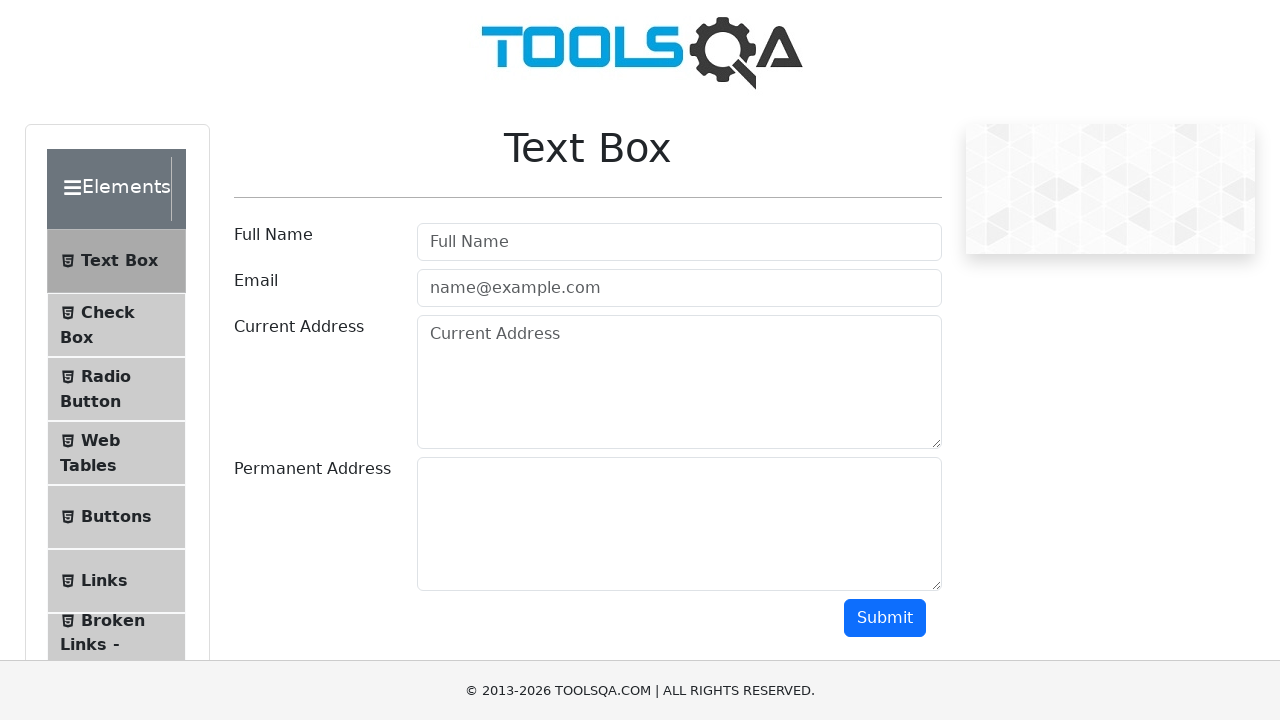

Filled name field with 'Igor' on input#userName
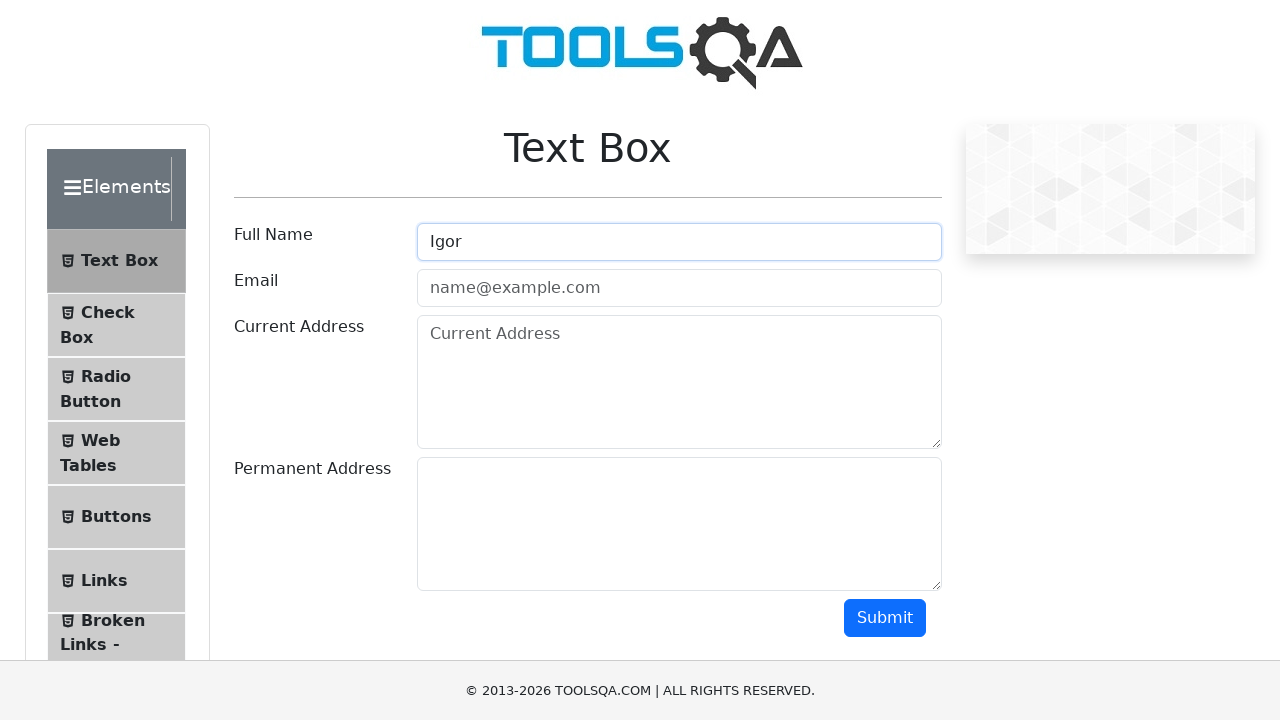

Filled email field with 'igor01@gmail.com' on input#userEmail
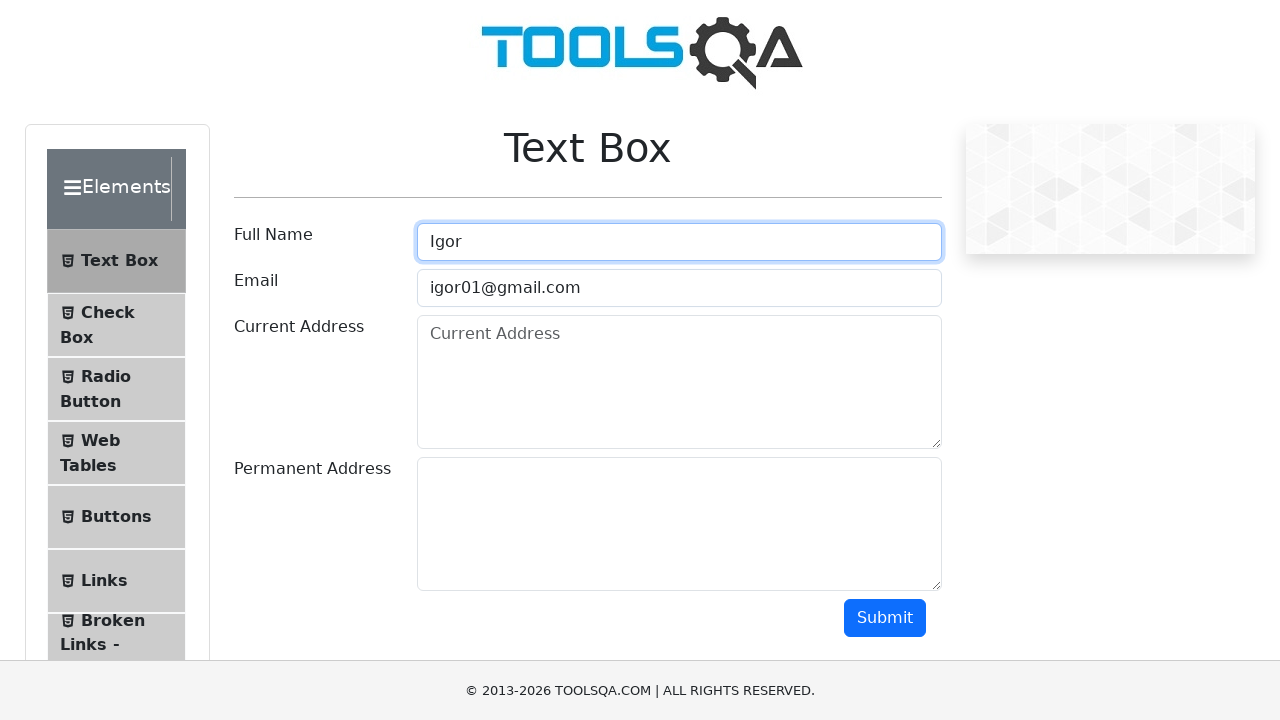

Filled current address field with 'Moscow, Bolshaya Nikitskaya, Dom 13, kv 154' on textarea#currentAddress
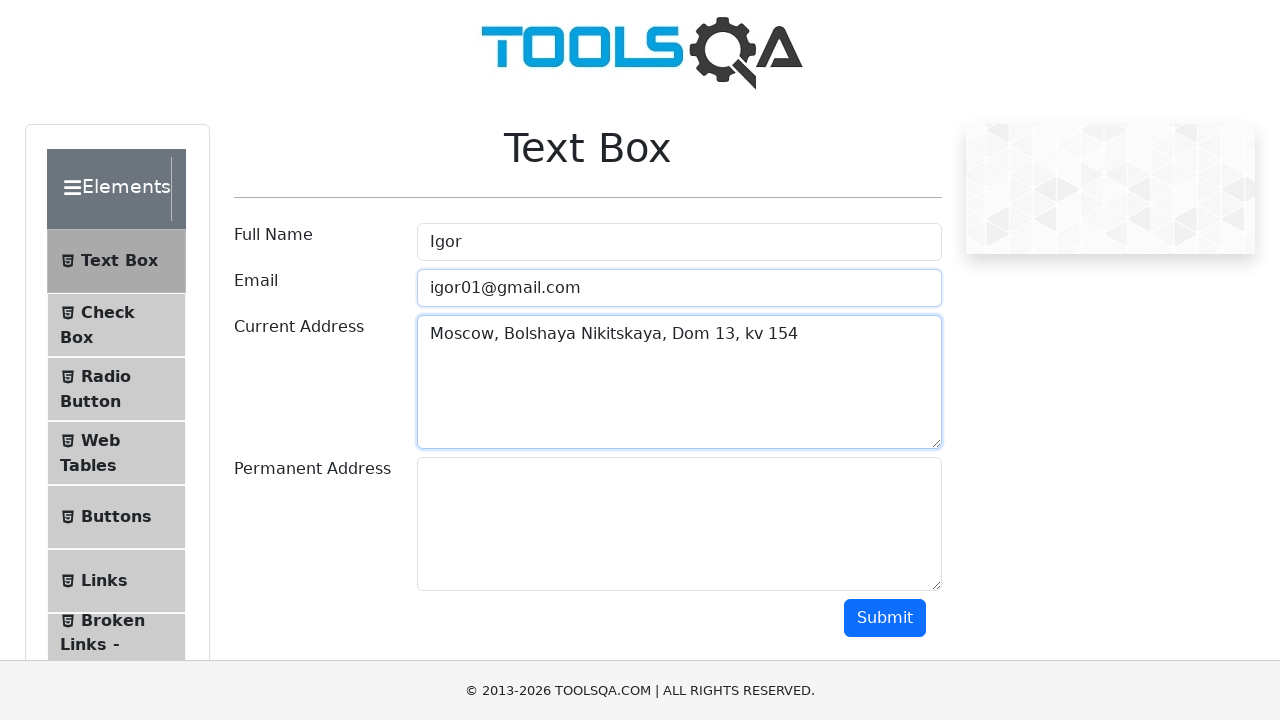

Filled permanent address field with 'Moscow, Bolshaya Nikitskaya, Dom 13, kv 154' on textarea#permanentAddress
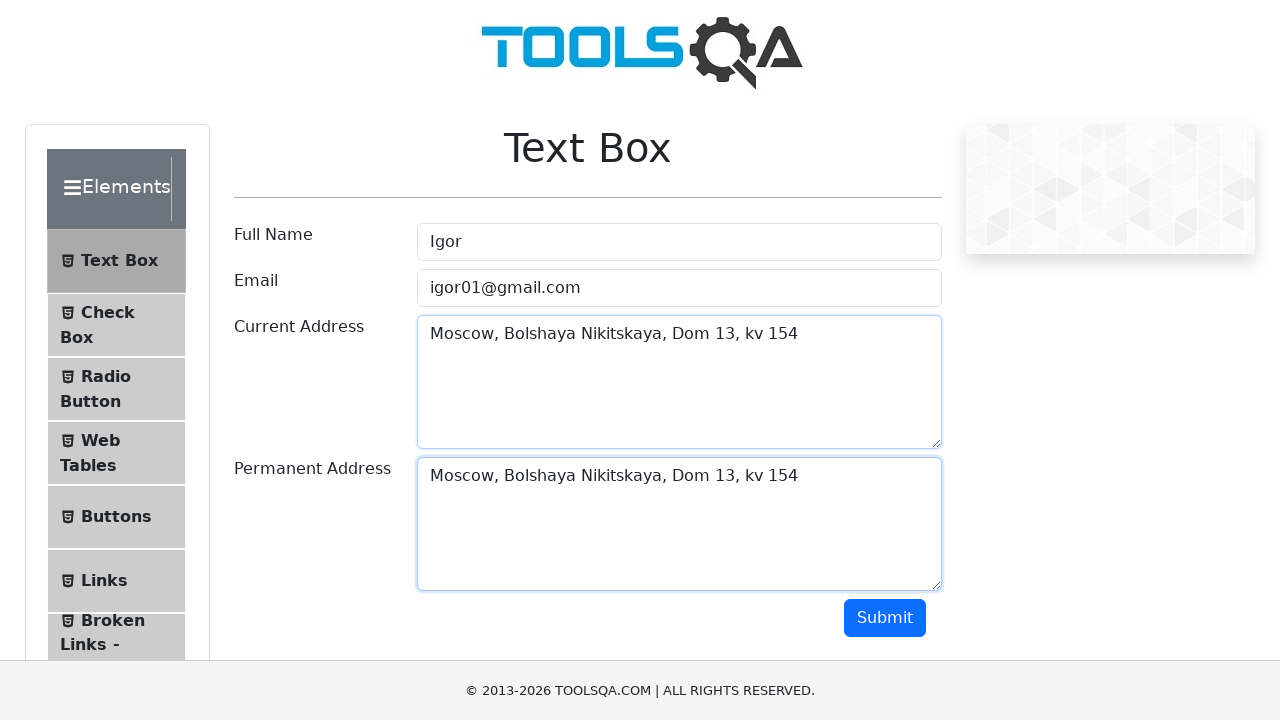

Scrolled down to reveal submit button
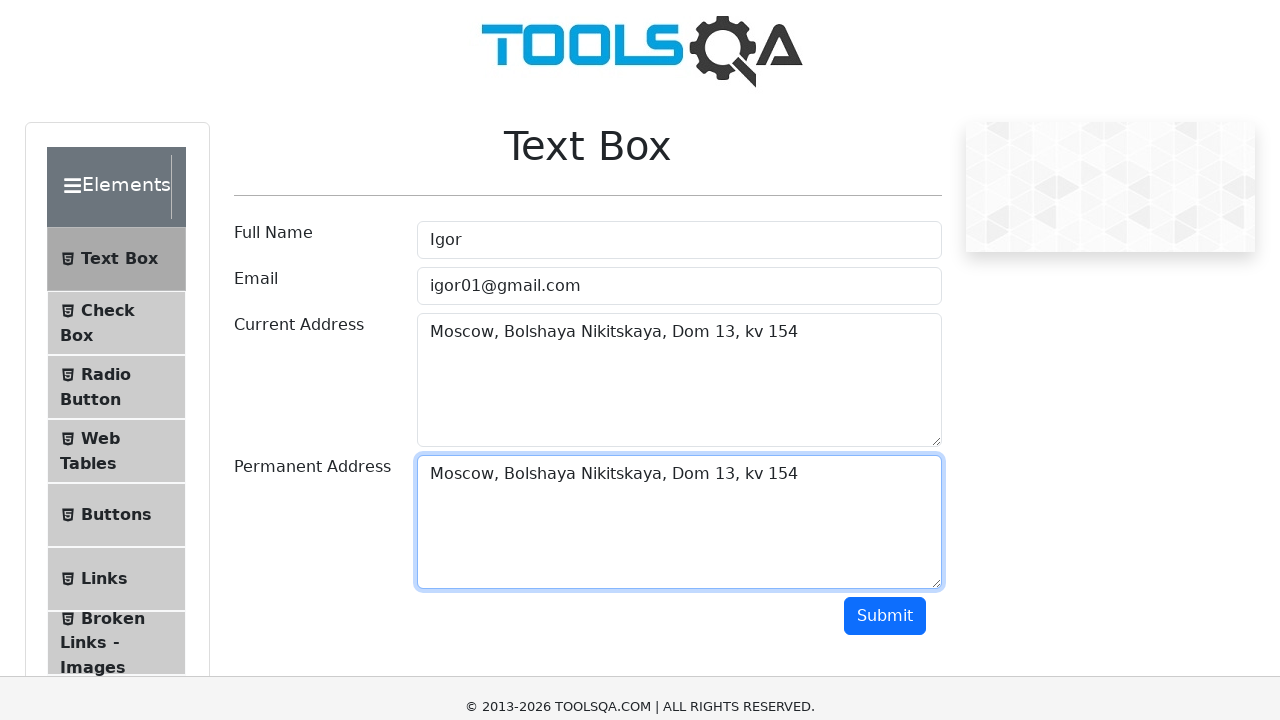

Submit button became visible
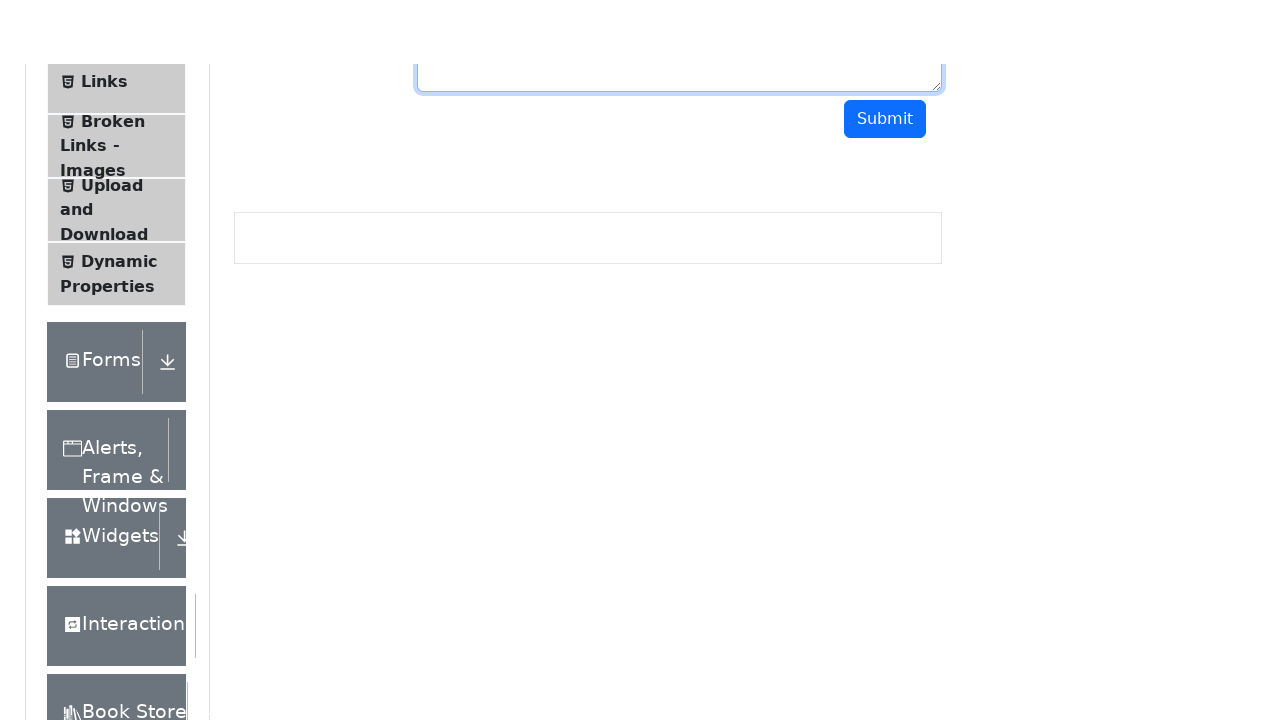

Clicked submit button to submit the form at (885, 360) on button#submit
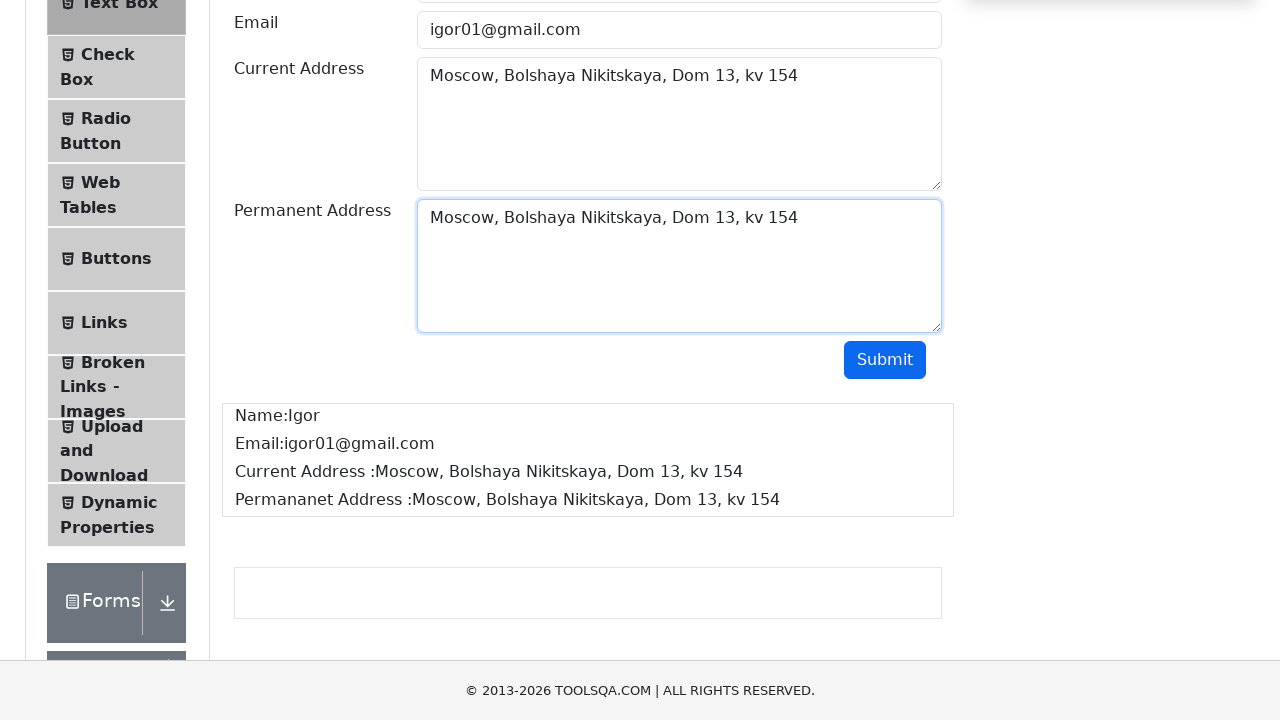

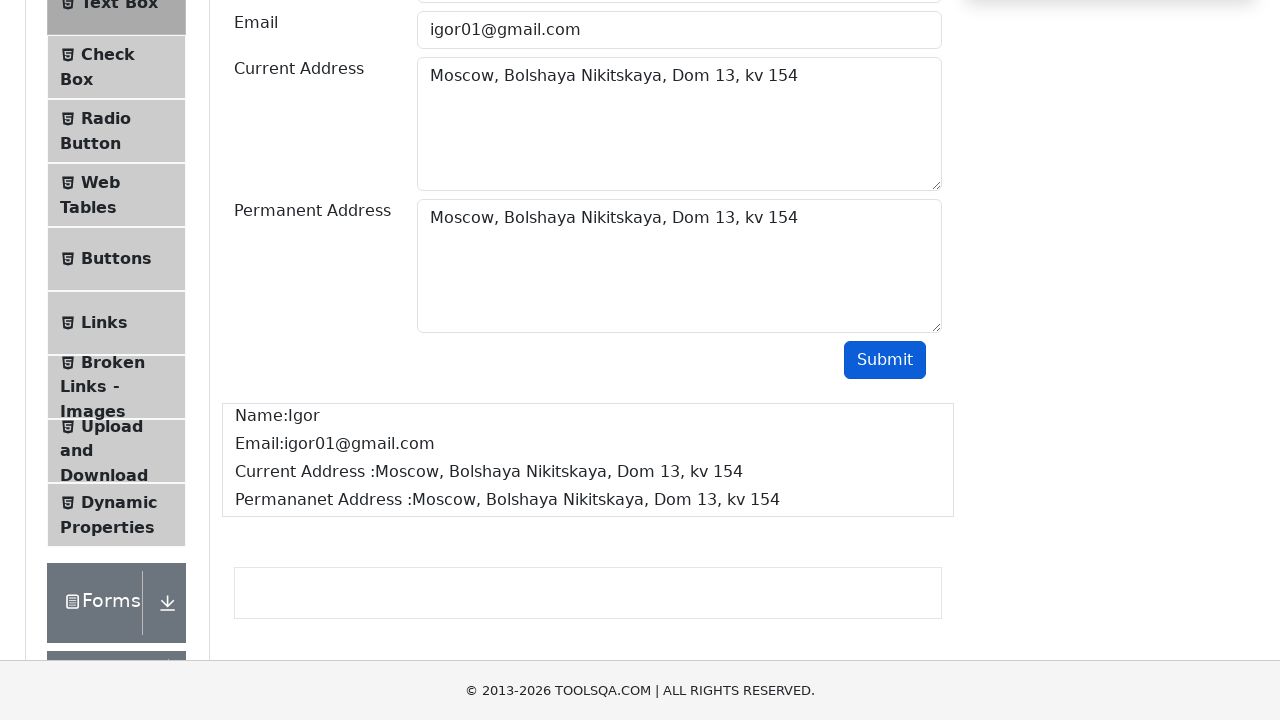